Tests navigation on a Selenium course content page by clicking on an expandable section header and hovering over a specific interview question link.

Starting URL: https://greenstech.in/selenium-course-content.html

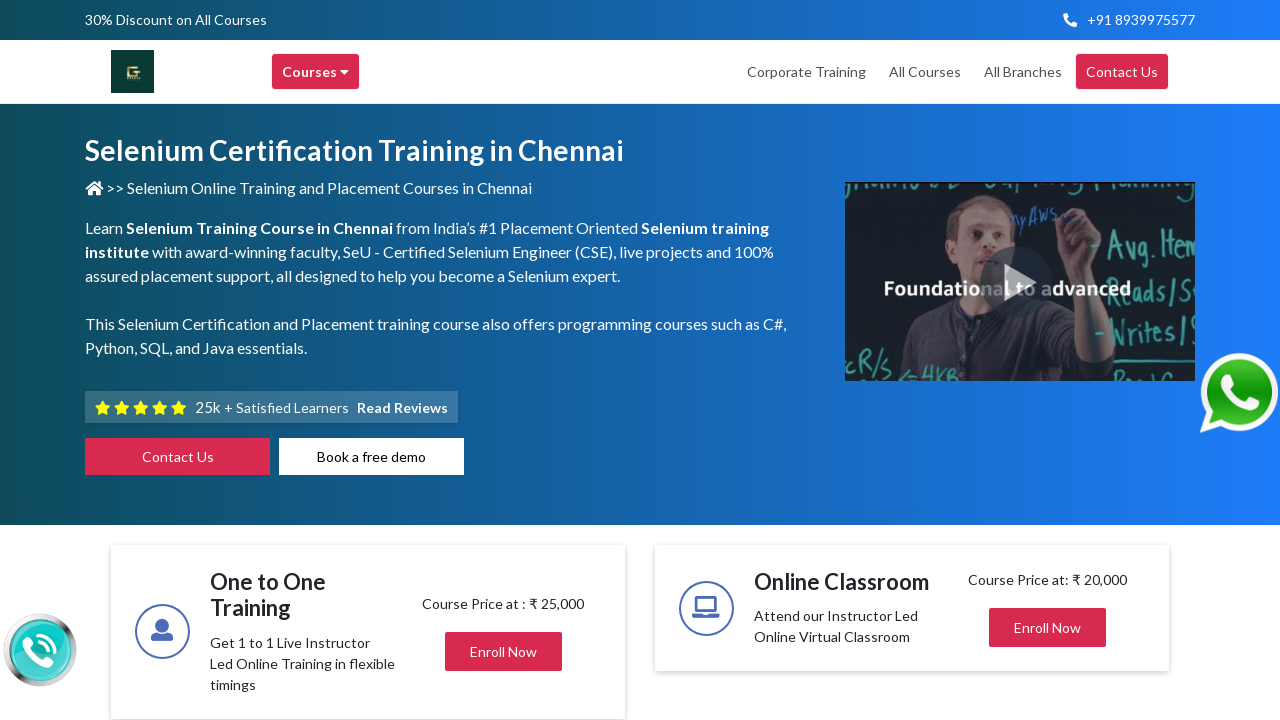

Clicked on heading20 expandable section at (1048, 361) on #heading20
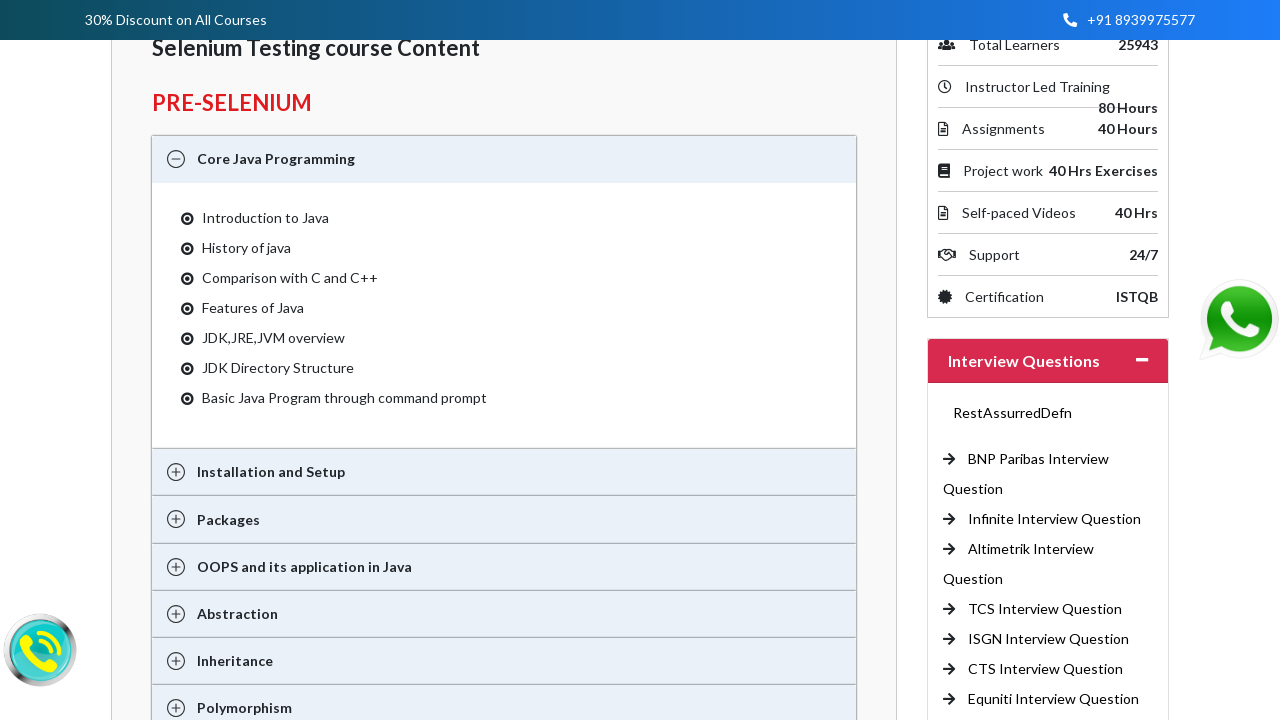

Located CTS Interview Question link after section expansion
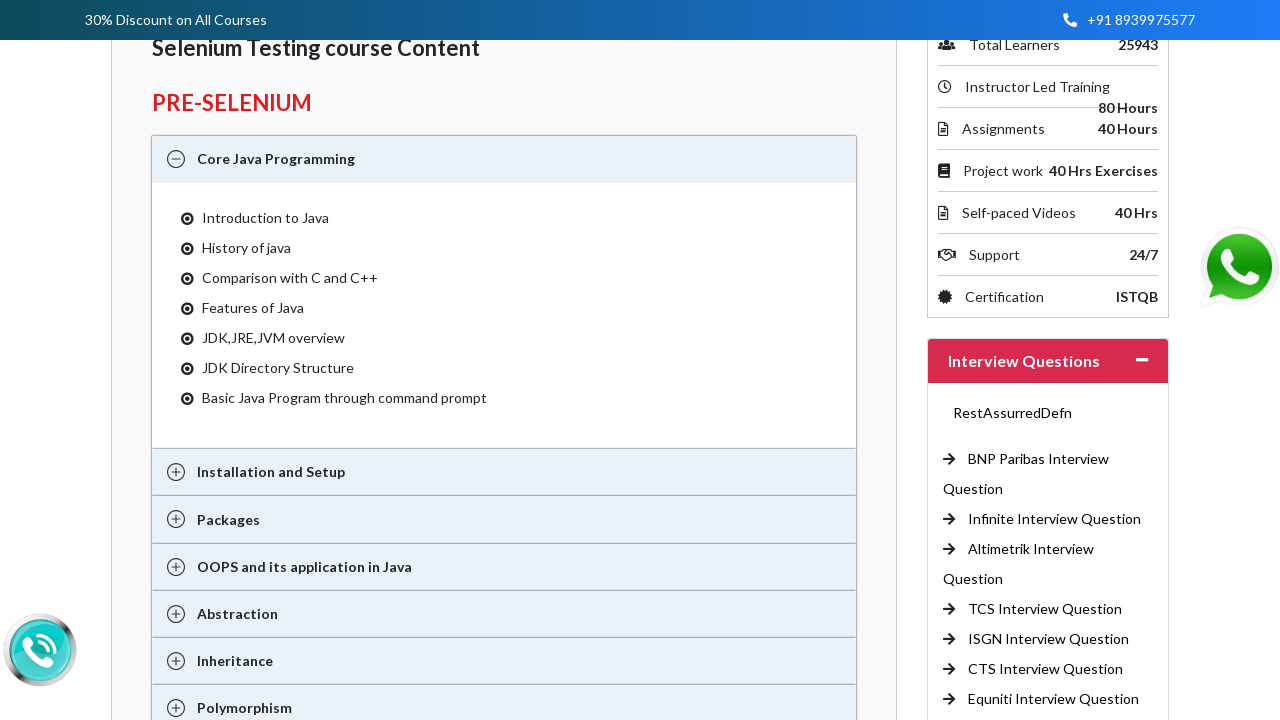

Hovered over CTS Interview Question link at (1046, 669) on a:has-text('CTS Interview Question')
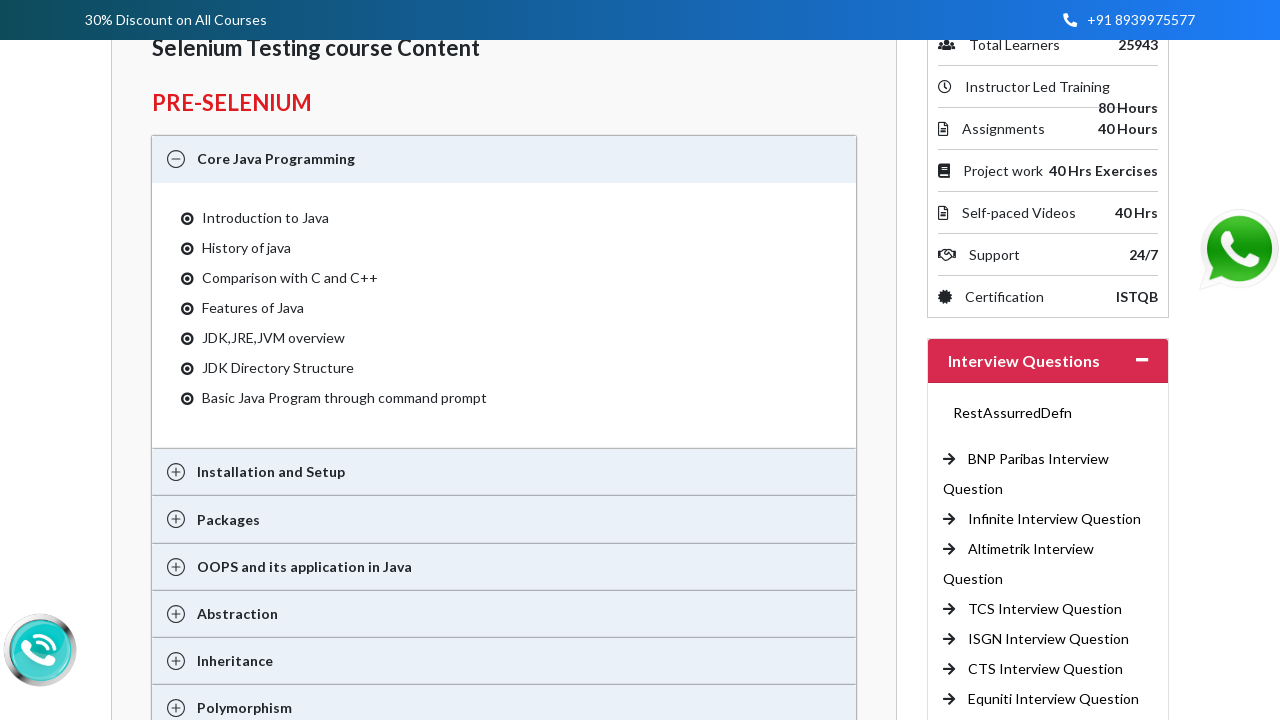

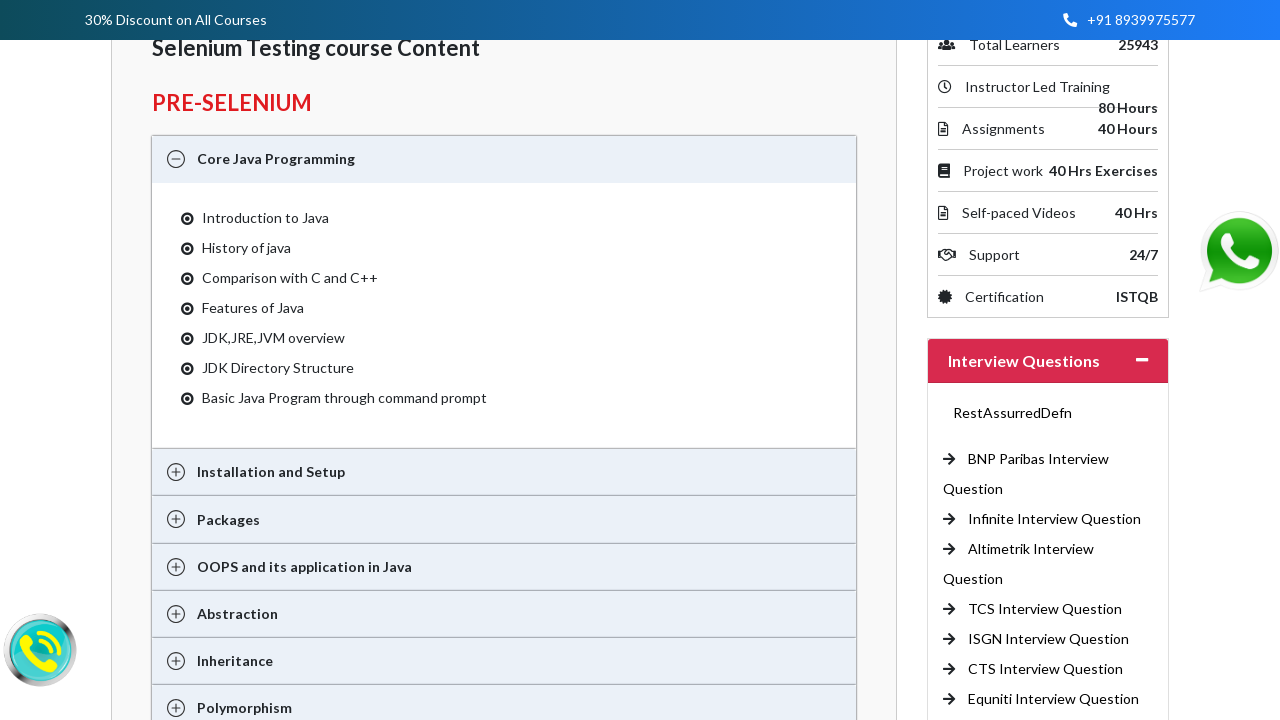